Tests the jQuery UI datepicker widget by switching to the iframe and clicking on the datepicker input field to open the calendar

Starting URL: https://jqueryui.com/datepicker/

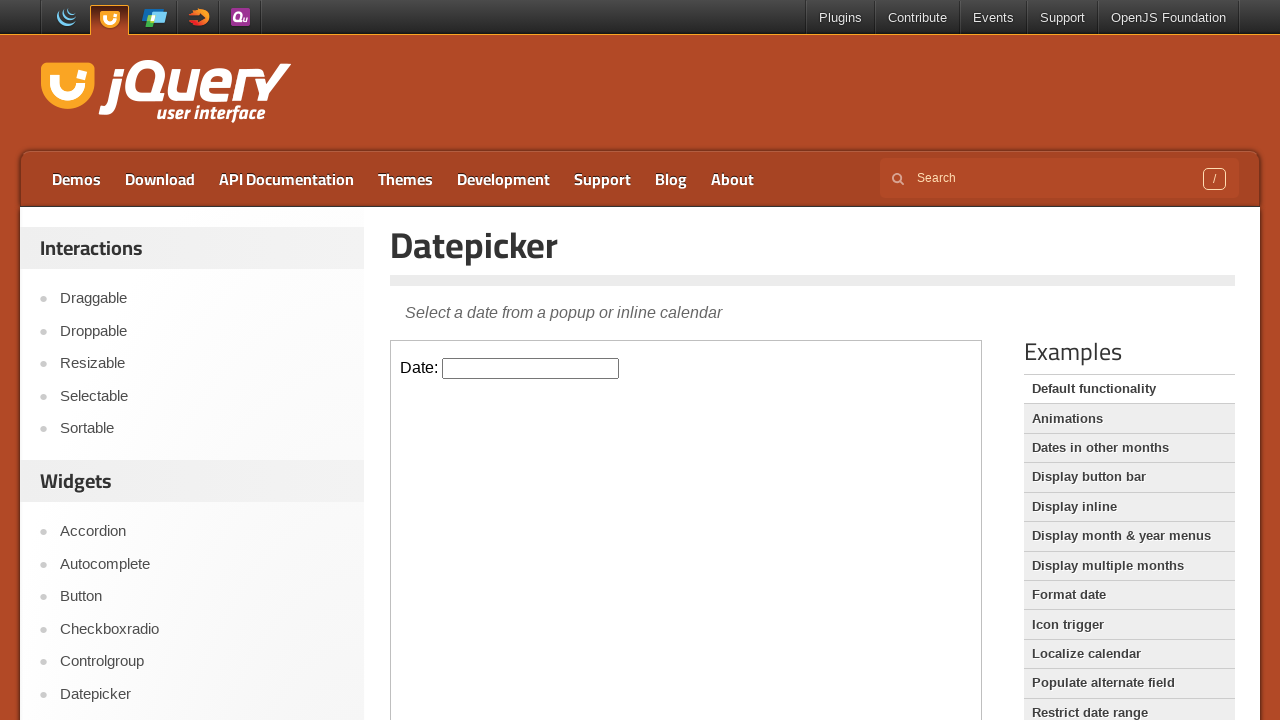

Located the first iframe containing the datepicker widget
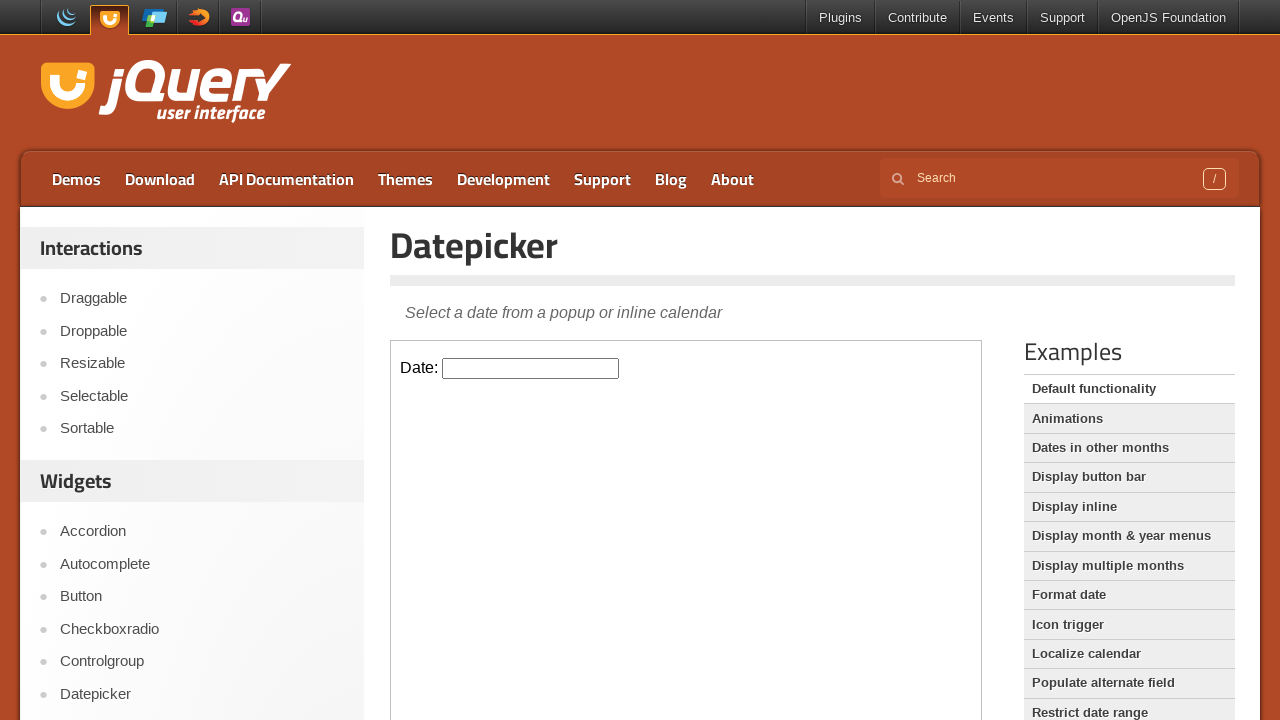

Clicked on the datepicker input field to open the calendar at (531, 368) on iframe >> nth=0 >> internal:control=enter-frame >> #datepicker
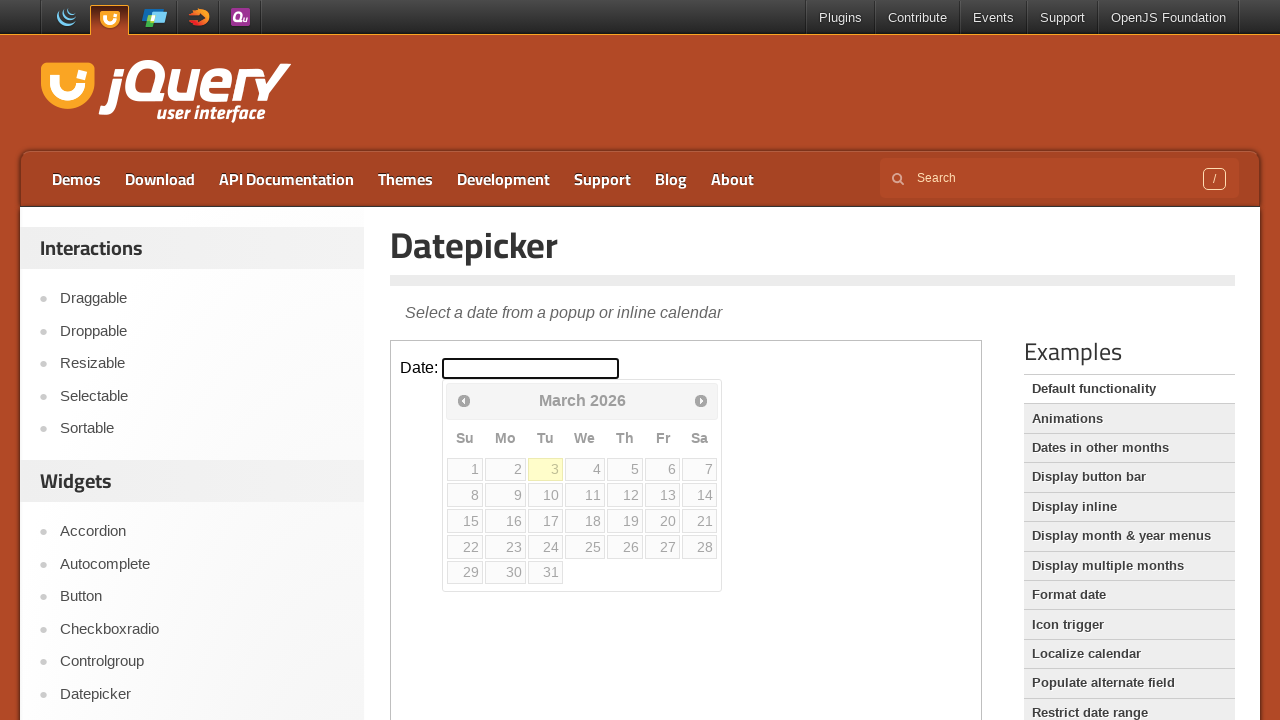

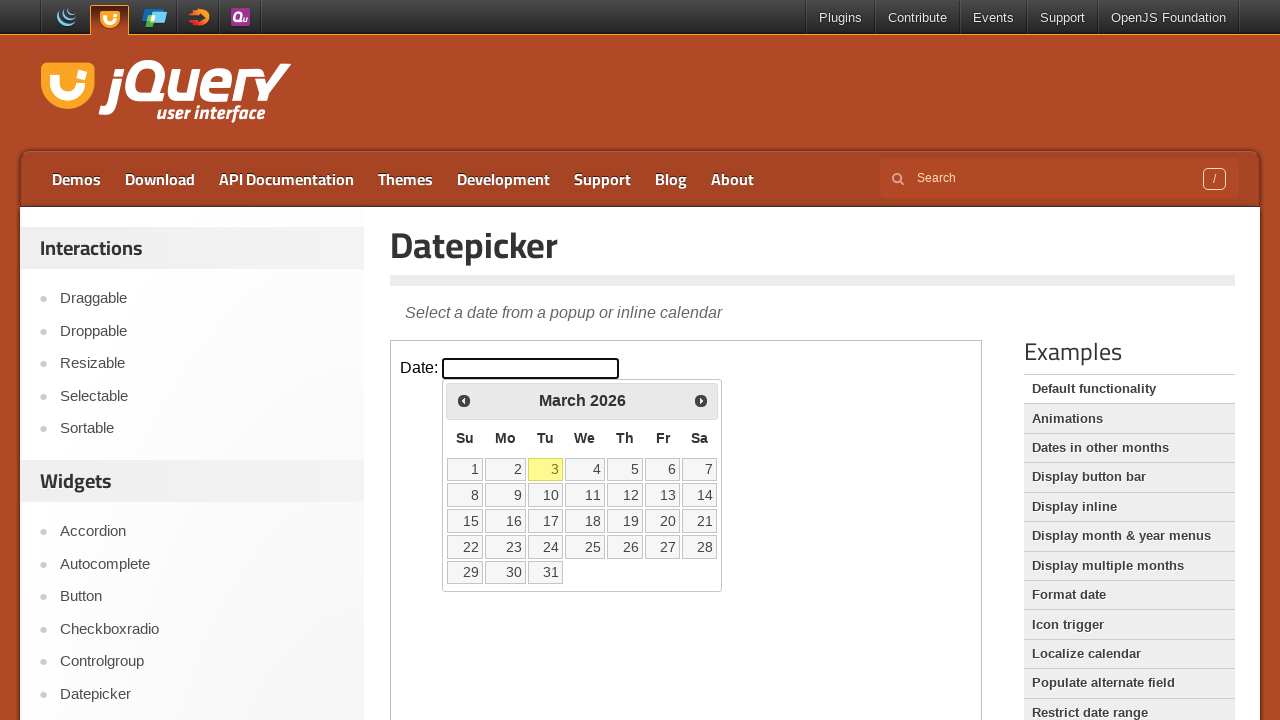